Navigates to the AXA Investment Managers website and then to the OpenMRS demo login page, verifying that both pages load successfully by checking their titles.

Starting URL: http://www.axa-im.com

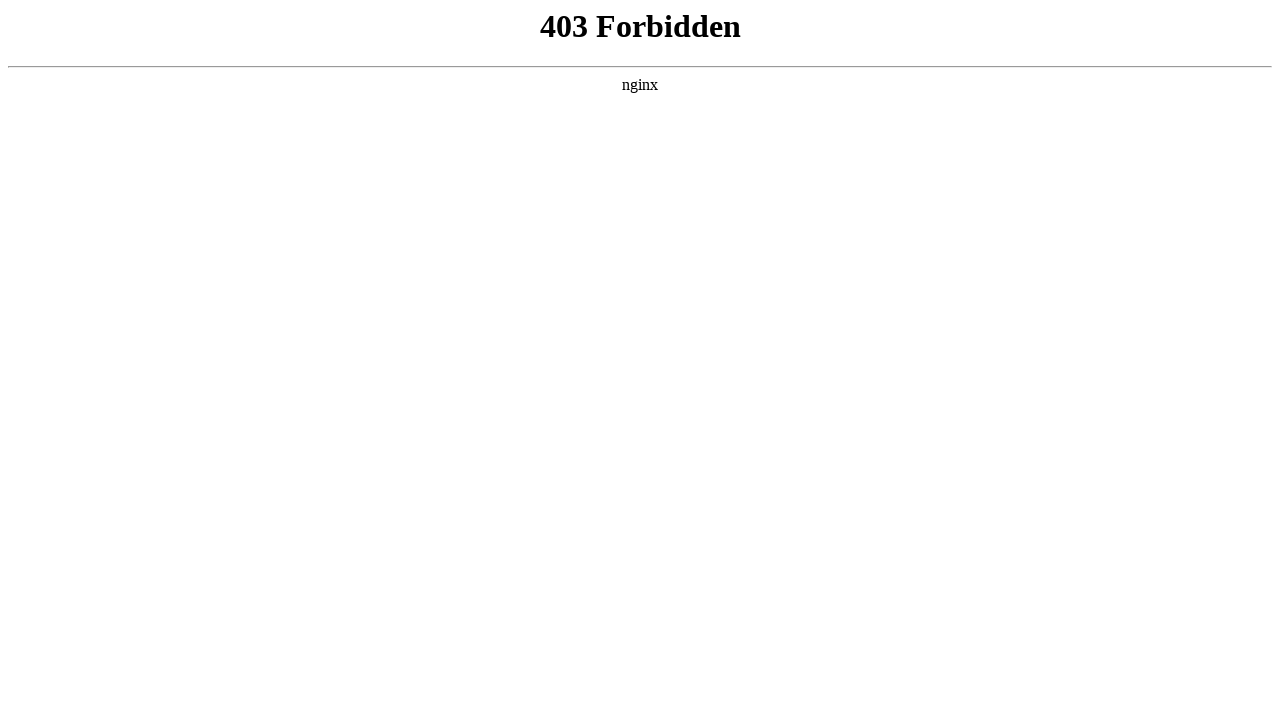

Waited for AXA-IM page to reach domcontentloaded state
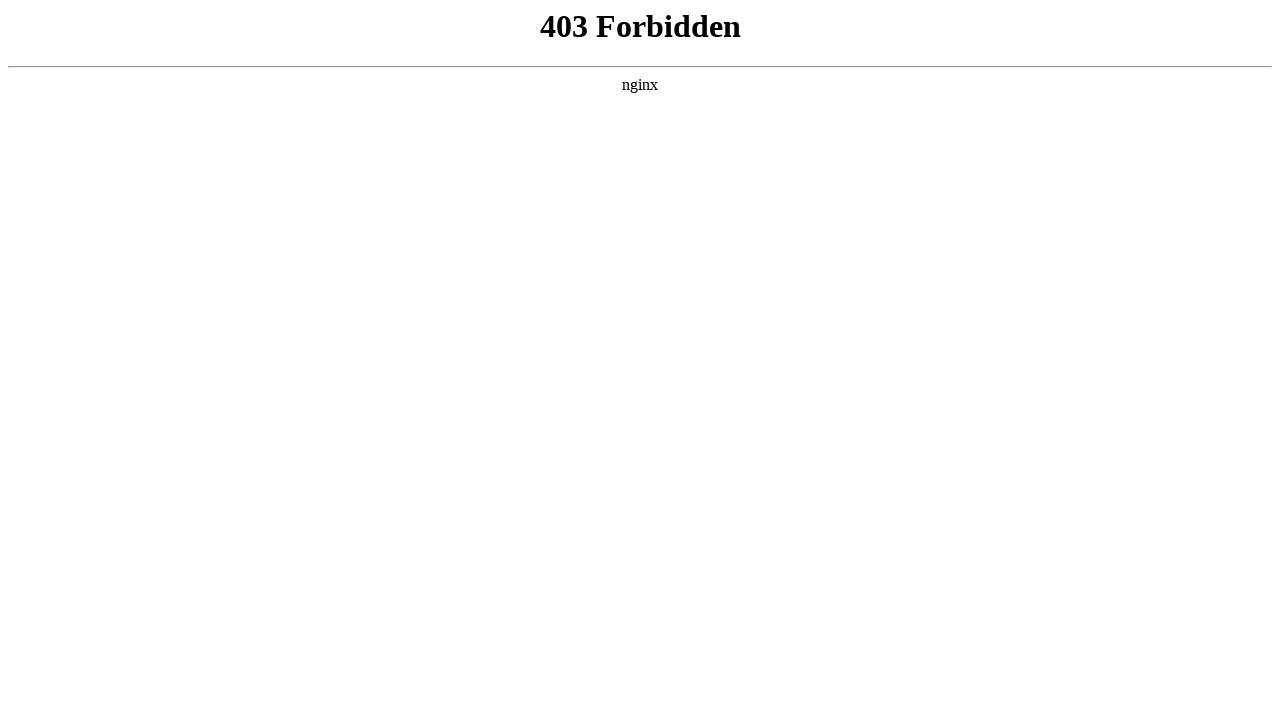

Verified AXA-IM page title: 403 Forbidden
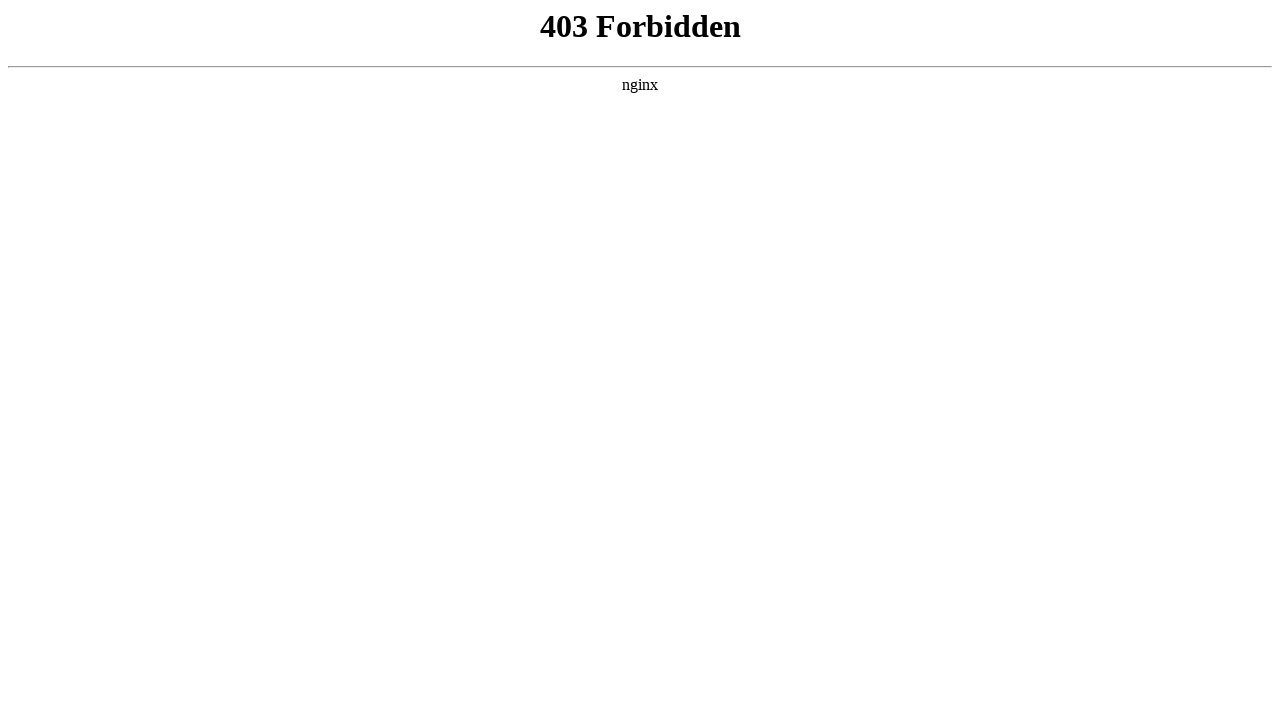

Navigated to OpenMRS demo login page
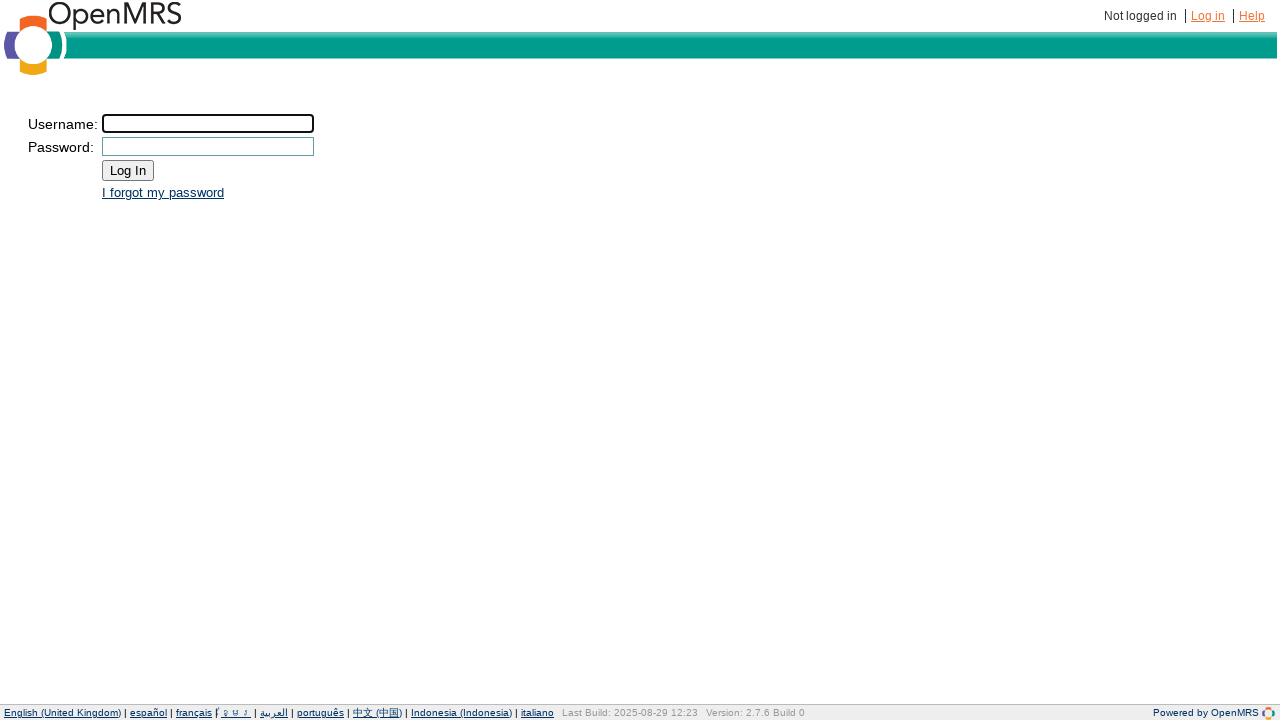

Waited for OpenMRS page to reach domcontentloaded state
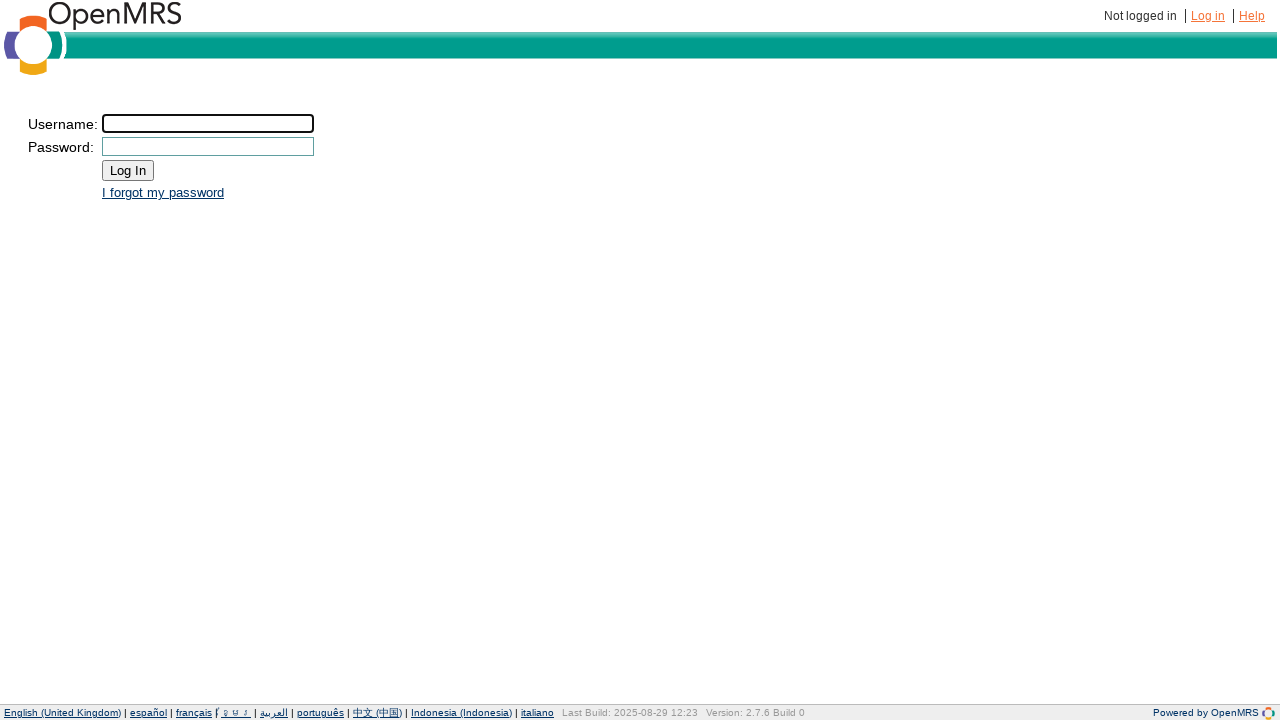

Verified OpenMRS page title: OpenMRS - Login
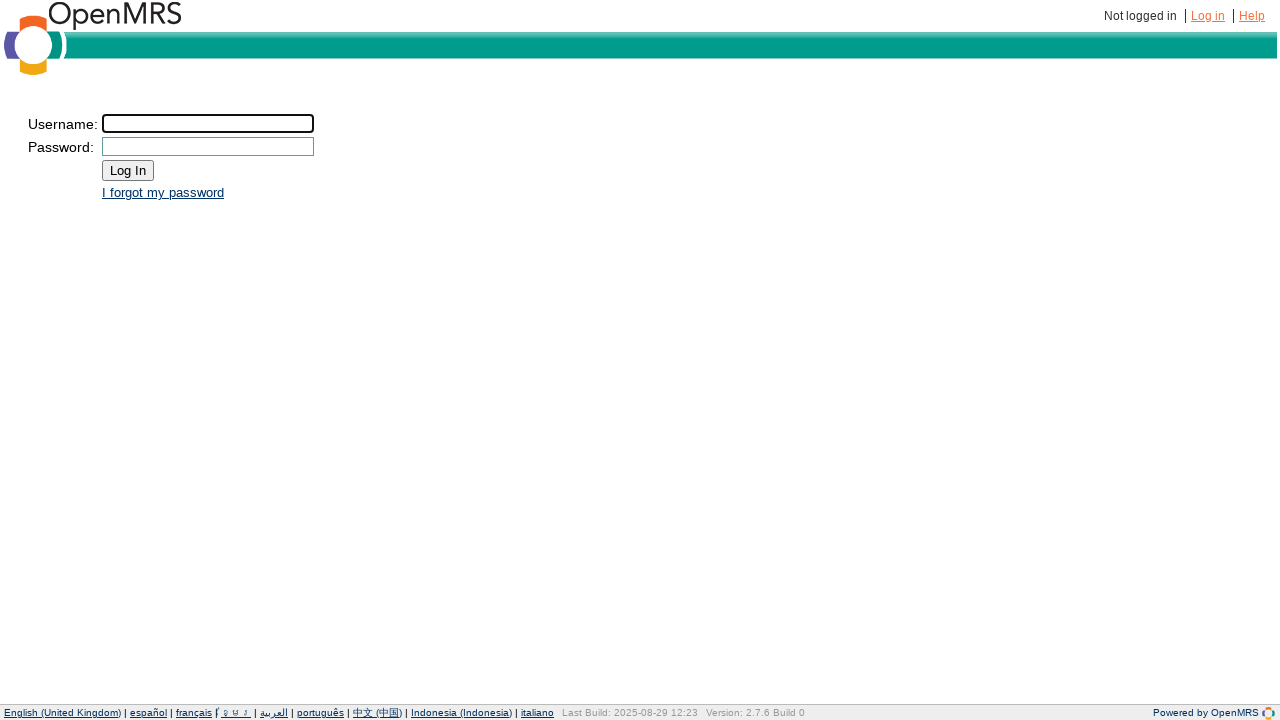

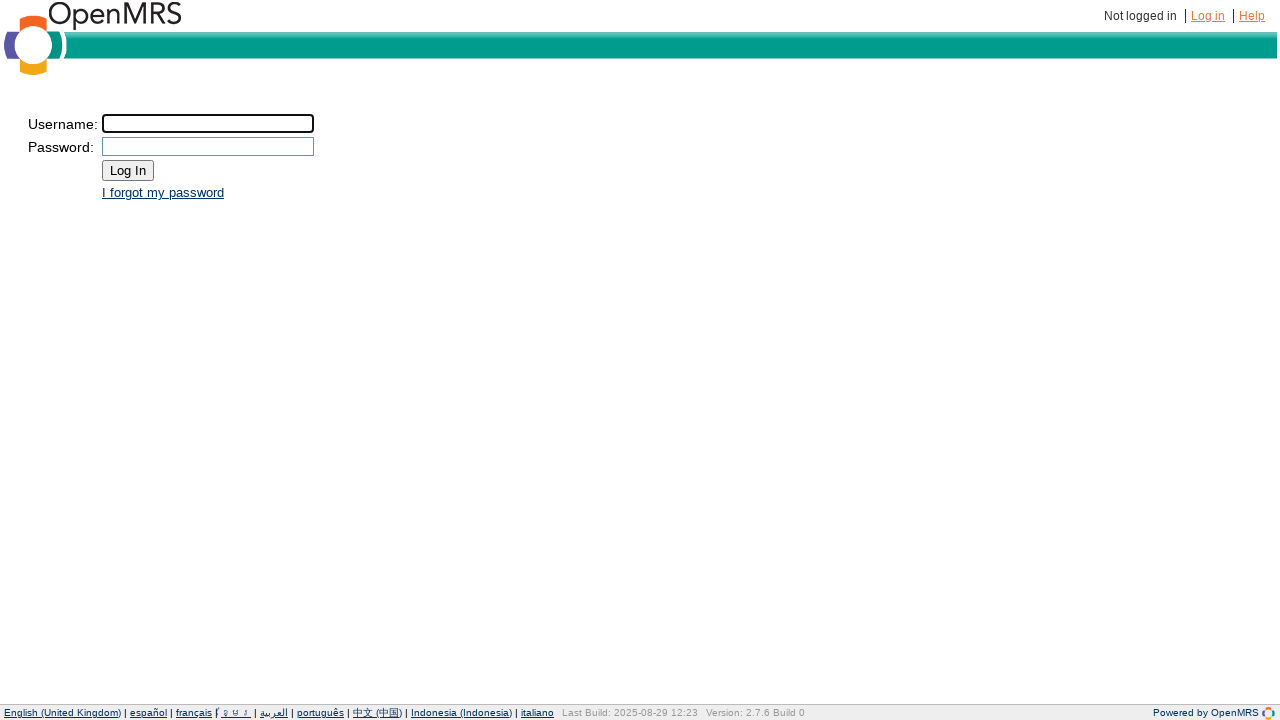